Tests dynamic content loading by clicking a Start button and waiting for a "Hello World!" message to appear after the loading completes.

Starting URL: https://the-internet.herokuapp.com/dynamic_loading/2

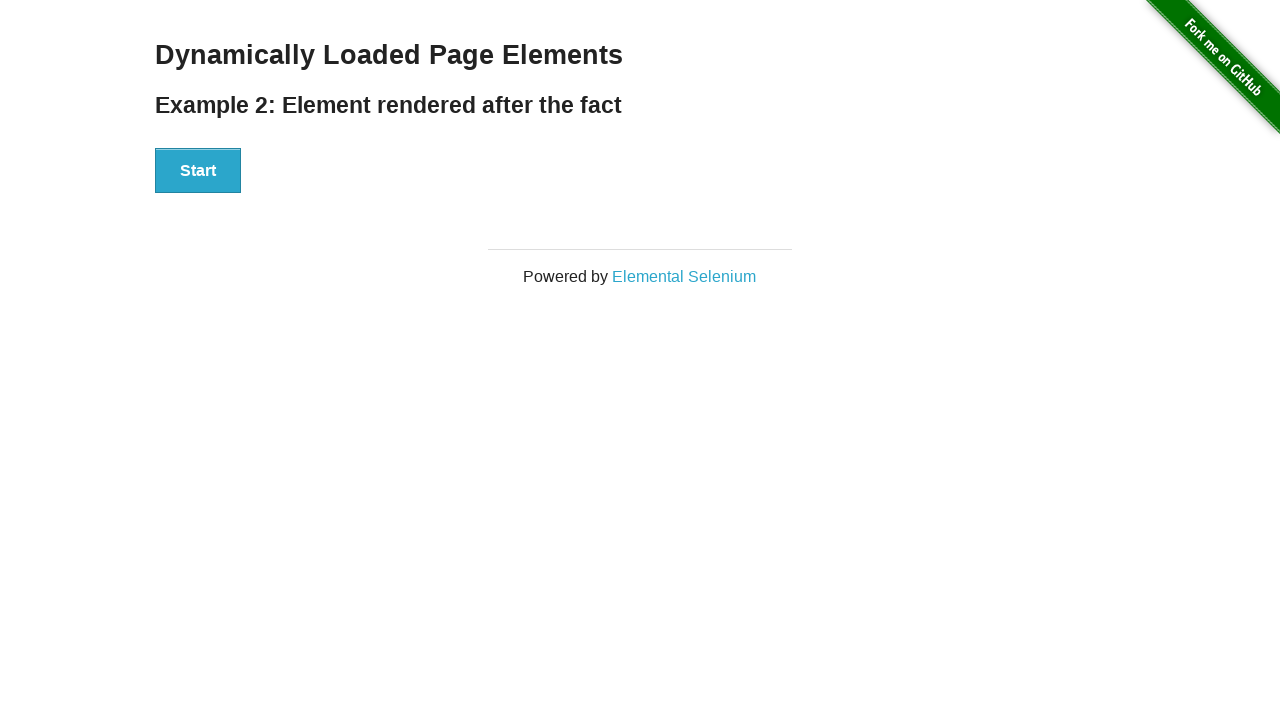

Clicked Start button to trigger dynamic loading at (198, 171) on xpath=//button[contains(text(),'Start')]
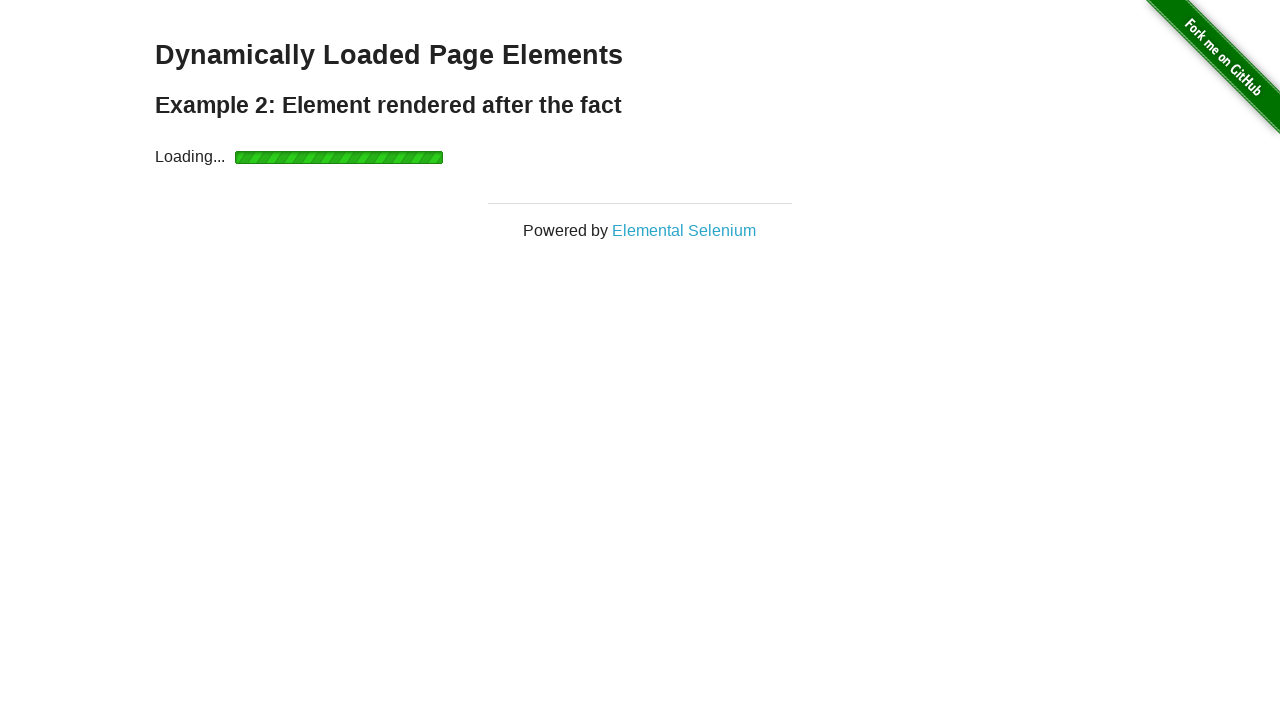

Waited for 'Hello World!' message to become visible
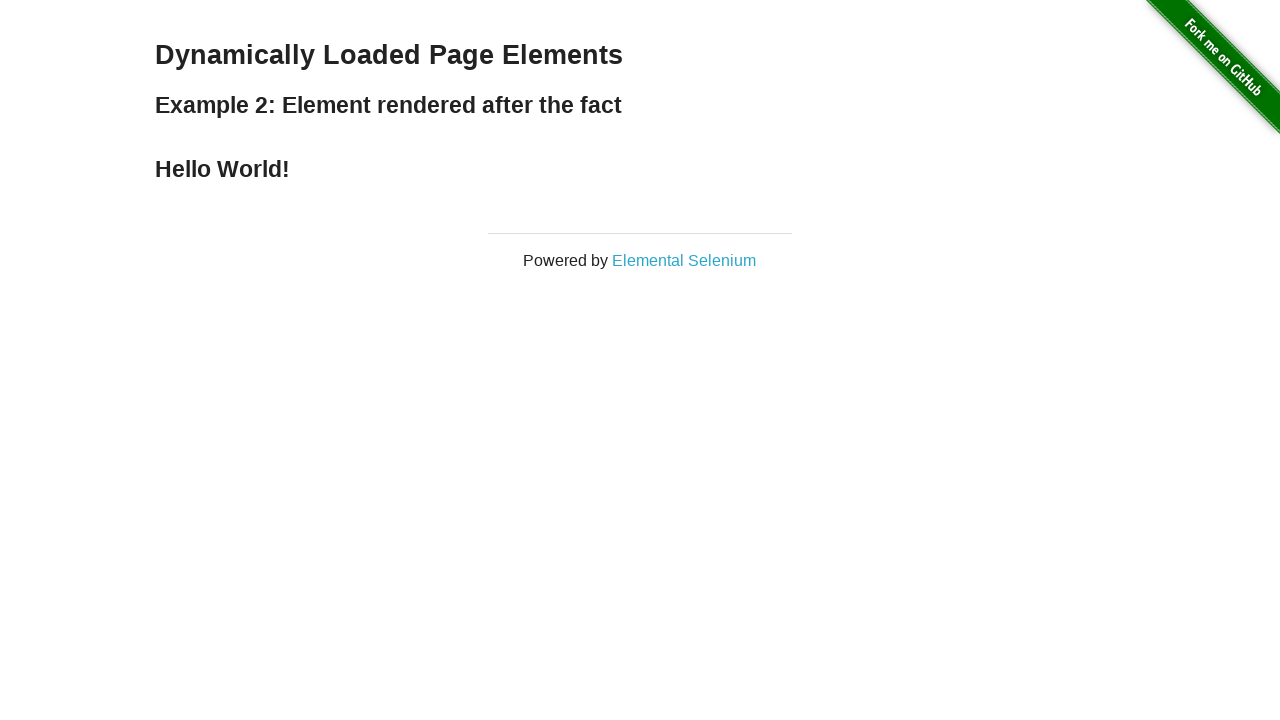

Located the 'Hello World!' message element
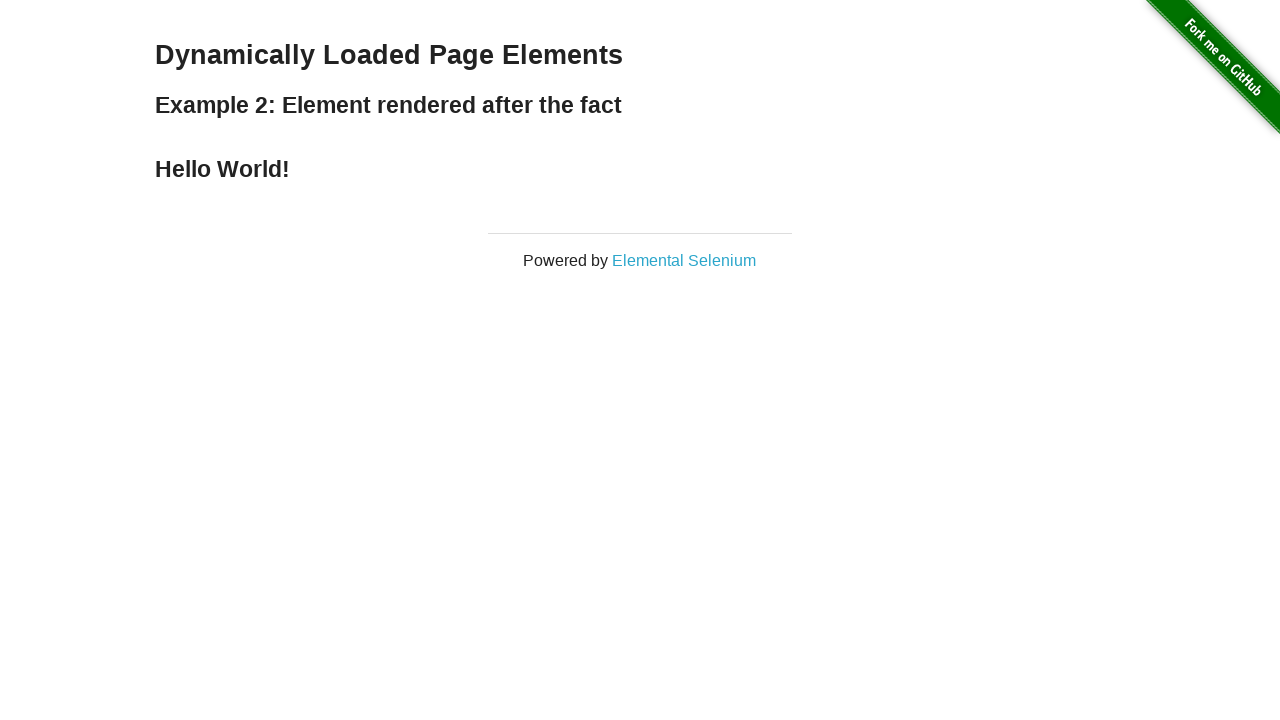

Retrieved message text: 'Hello World!'
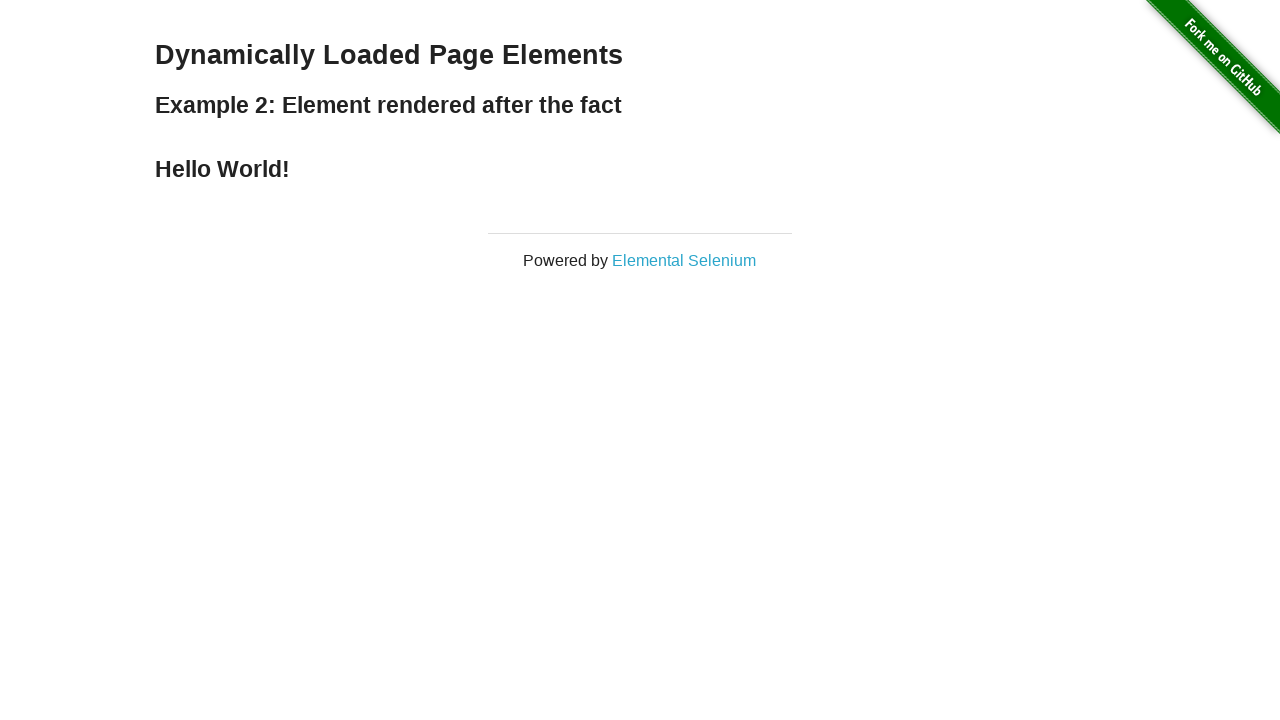

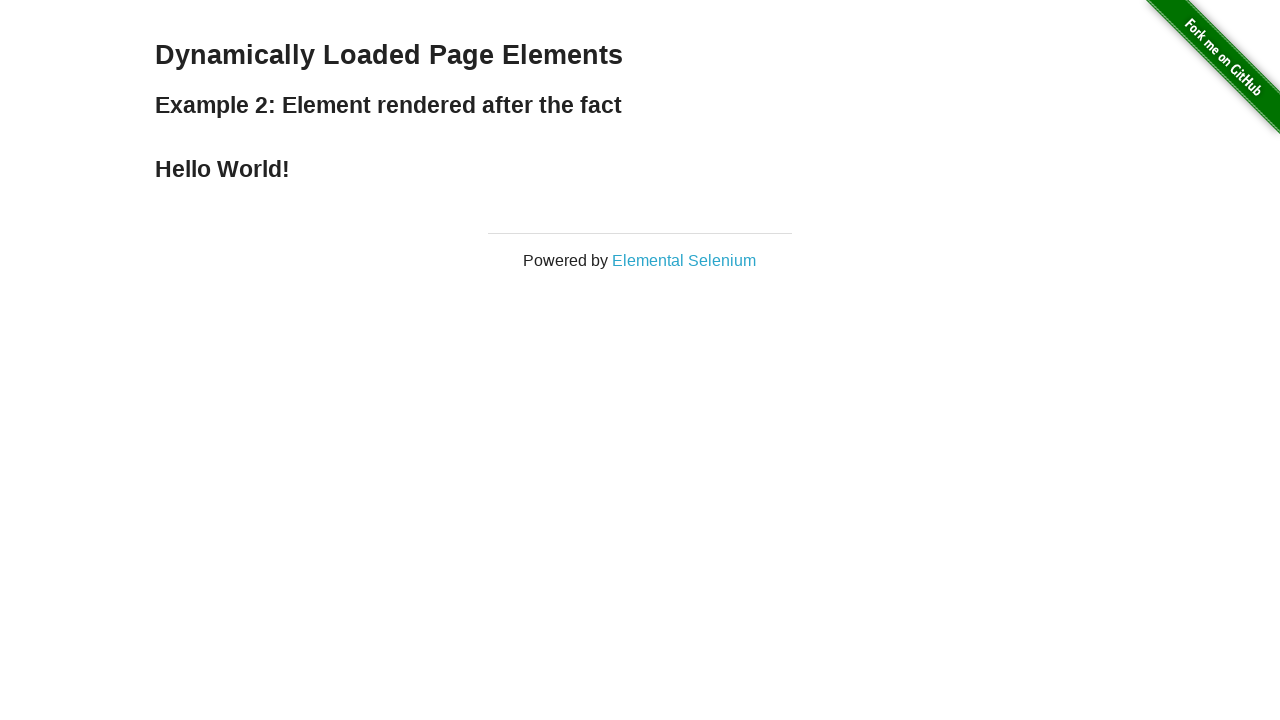